Tests form submission on Selenium's demo web form page by filling text input, password, and textarea fields, then submitting and verifying the success message.

Starting URL: https://www.selenium.dev/selenium/web/web-form.html

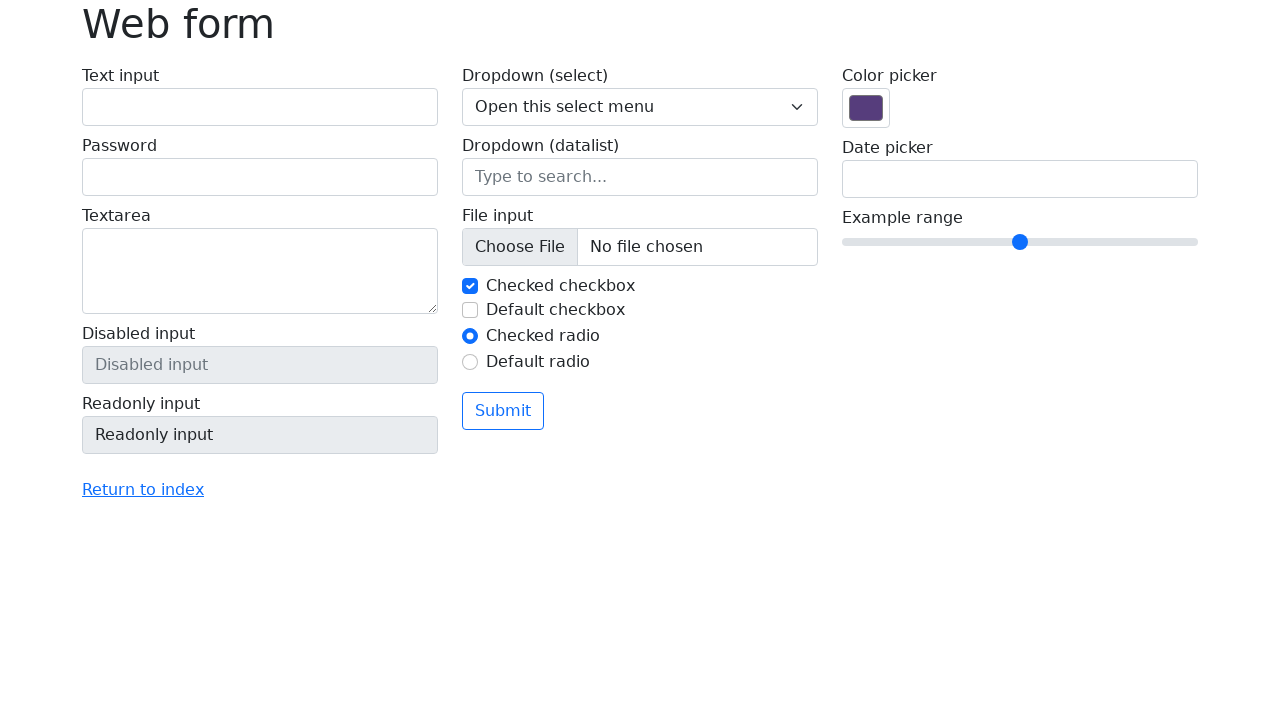

Filled text input field with 'John Doe' on input[name='my-text']
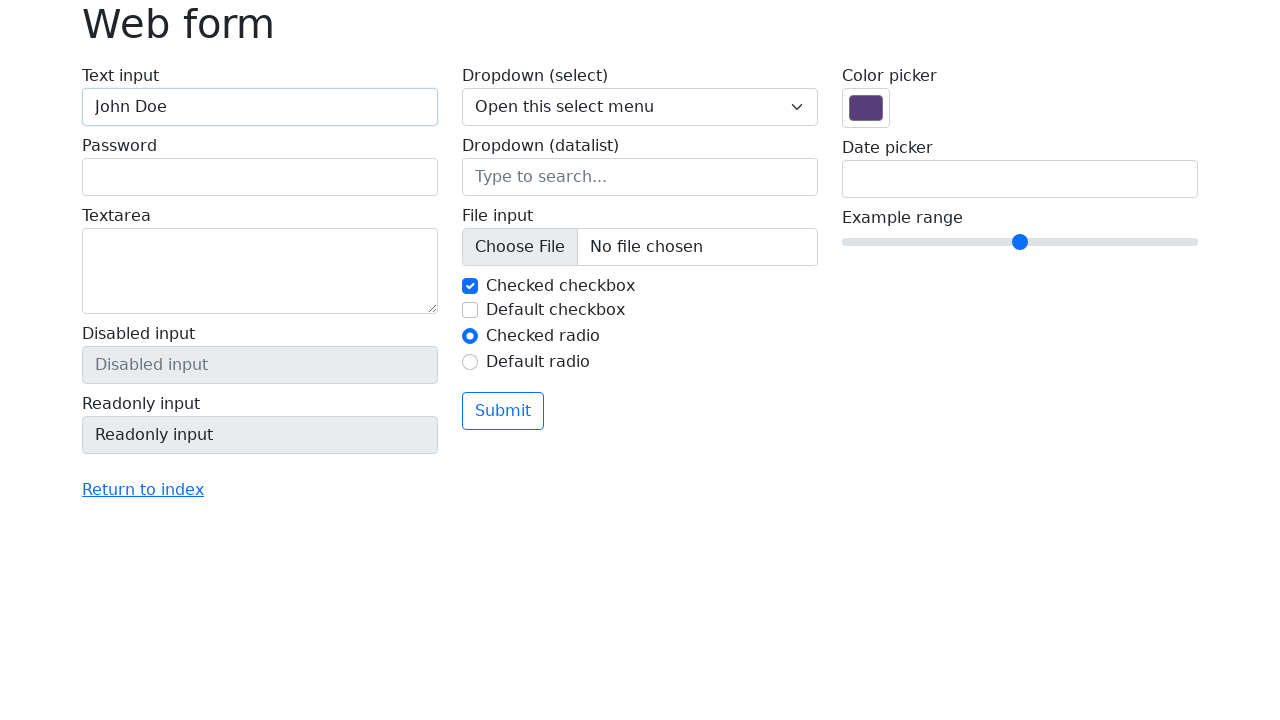

Filled password field with 'secretpass456' on input[name='my-password']
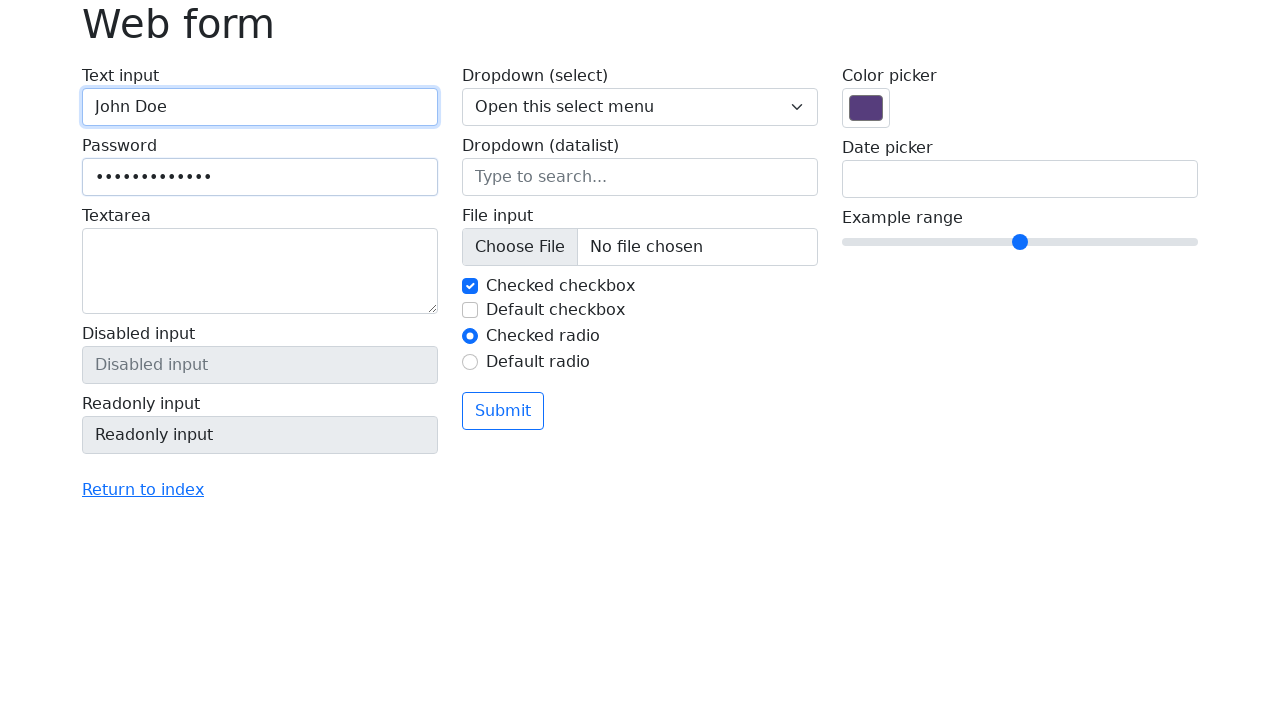

Filled textarea with test message on textarea[name='my-textarea']
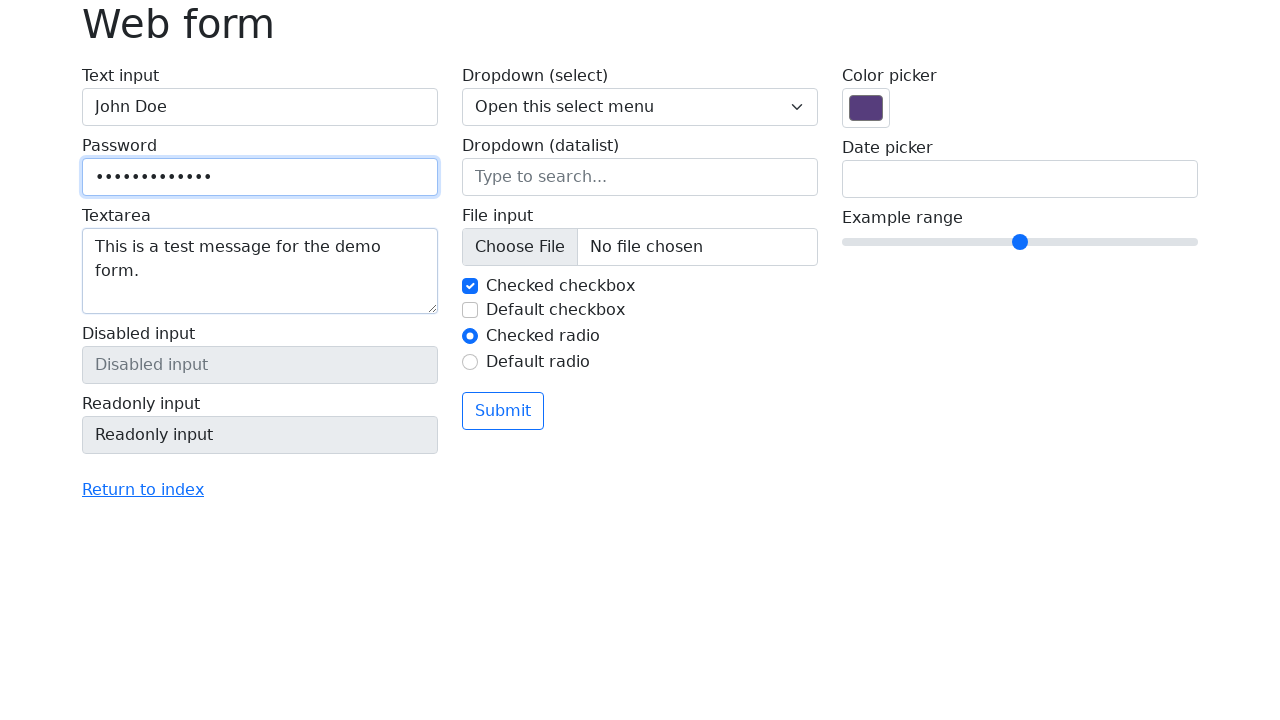

Clicked submit button to submit the form at (503, 411) on button[type='submit']
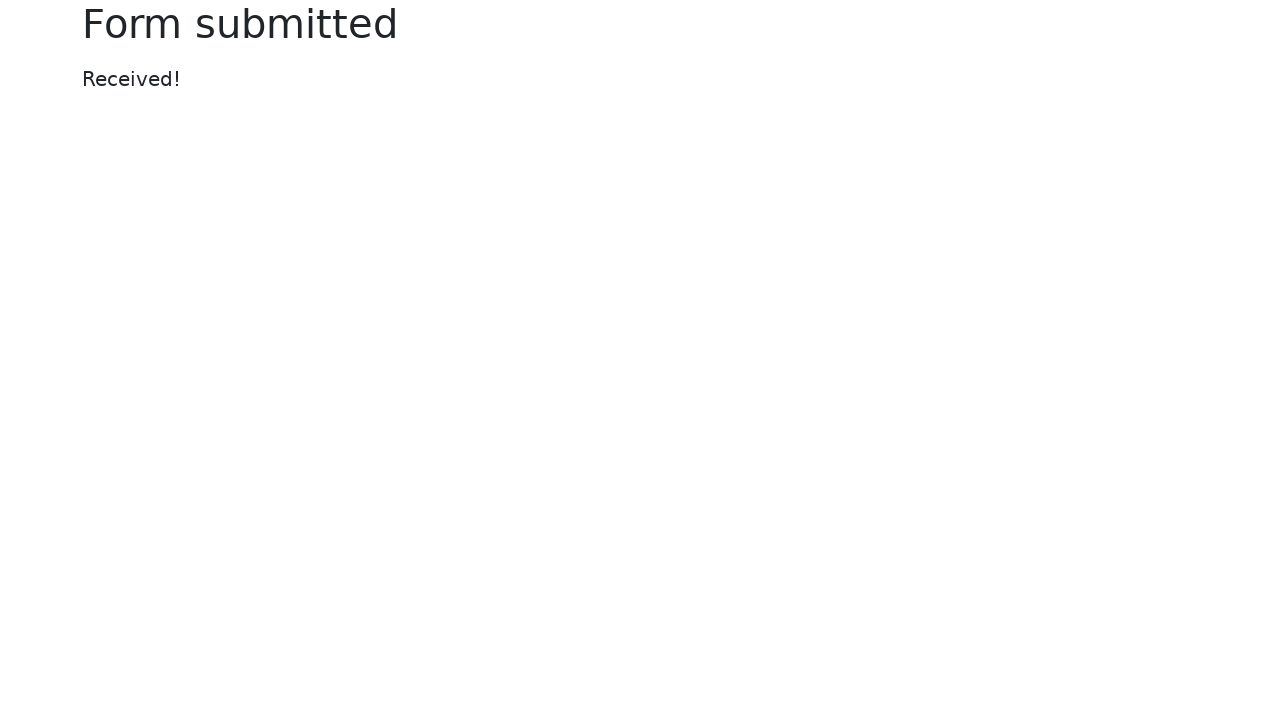

Success message appeared after form submission
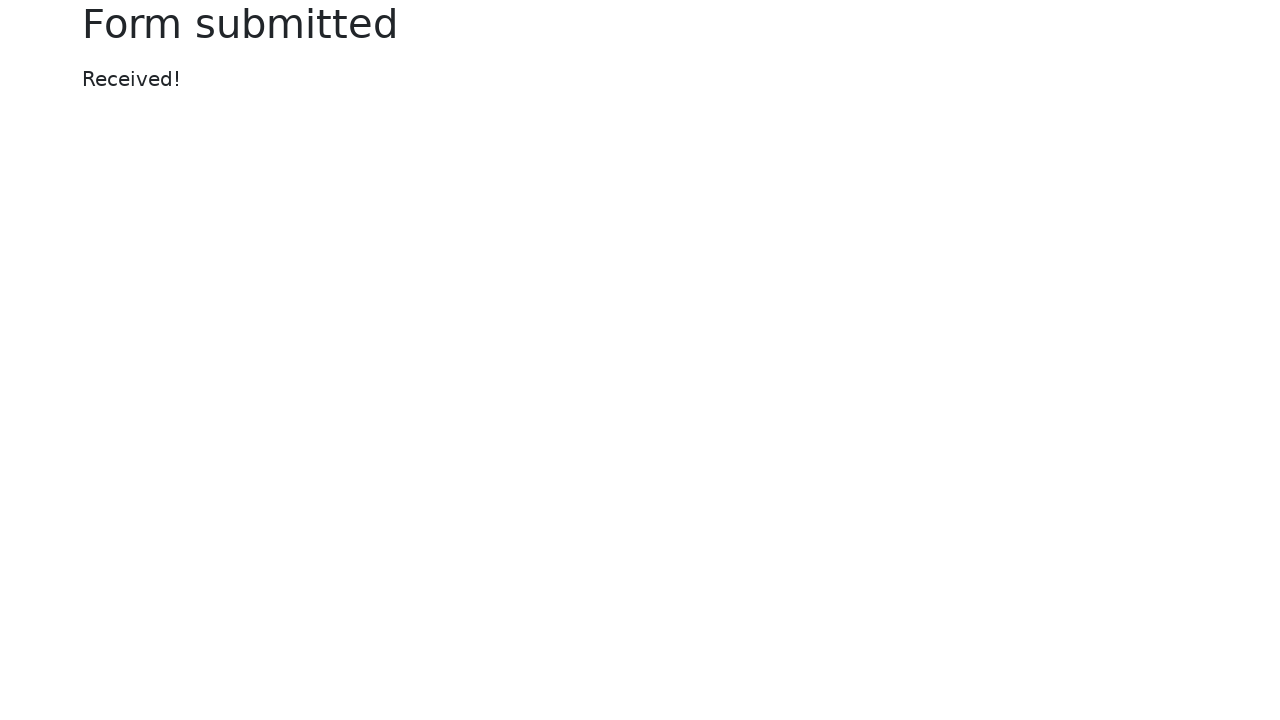

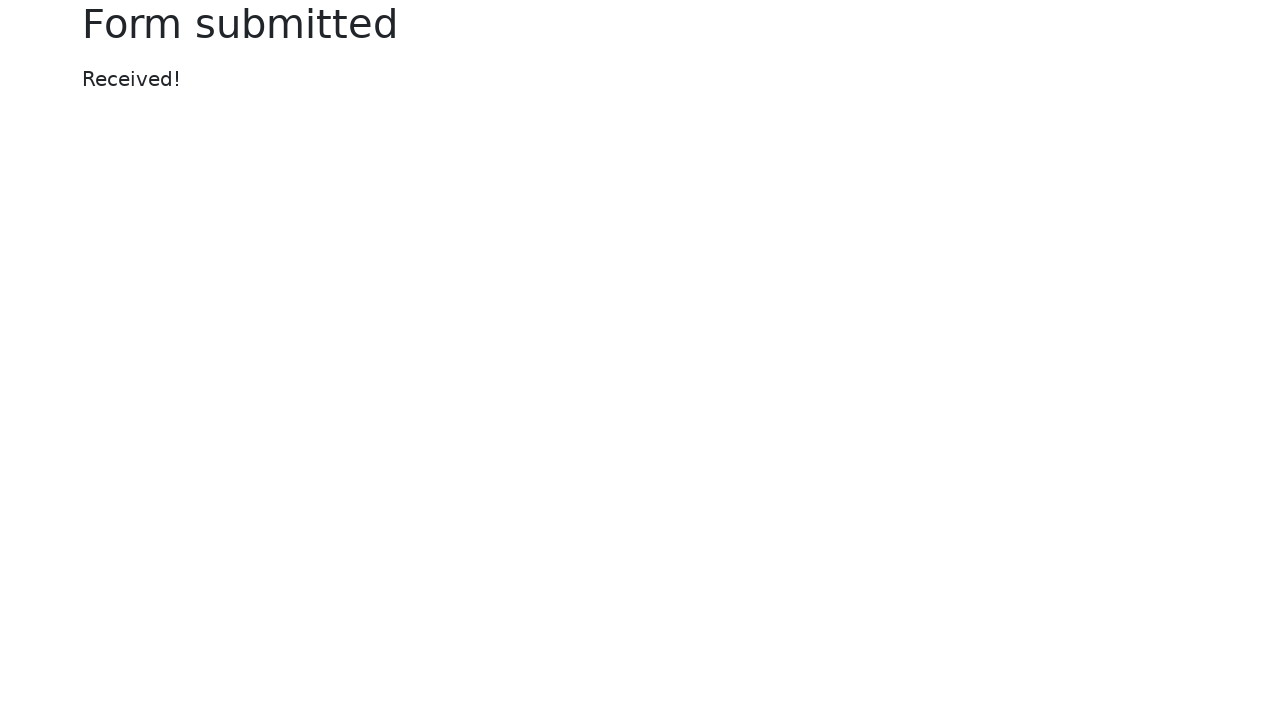